Tests mobile viewport emulation by setting a small viewport size (320x568) with device scale factor of 2 and navigating to an e-commerce site

Starting URL: https://danube-web.shop/

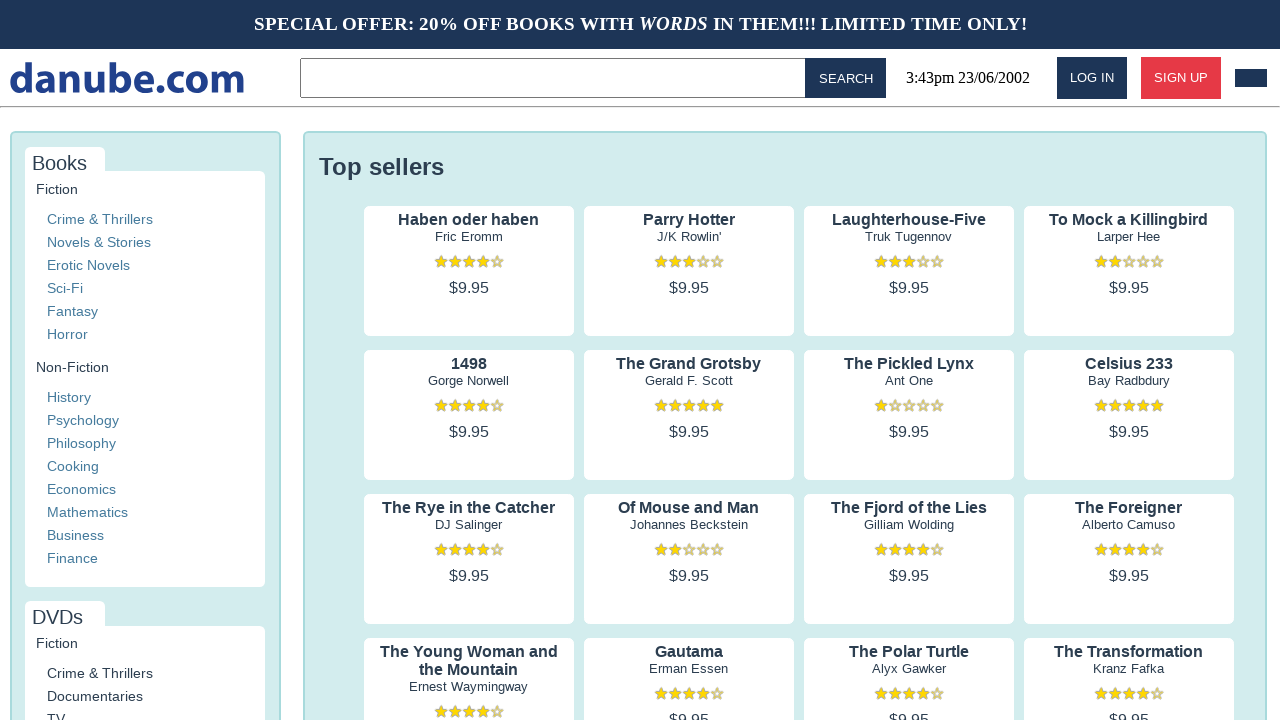

Set viewport to iPhone SE dimensions (320x568)
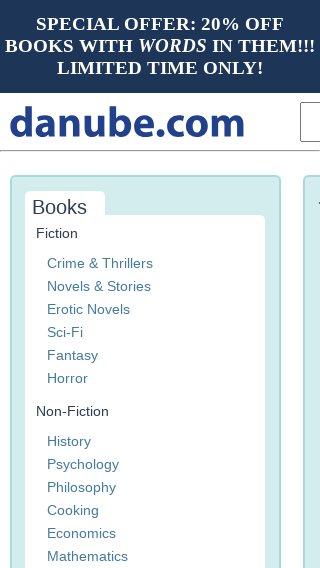

Page loaded with domcontentloaded state in mobile viewport
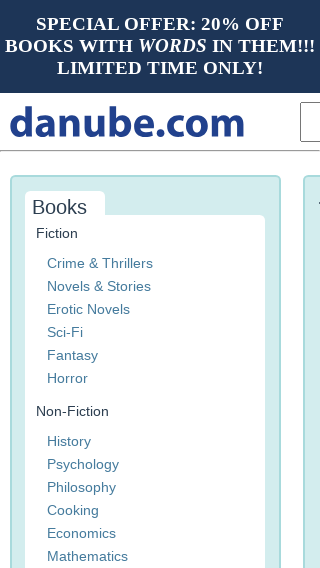

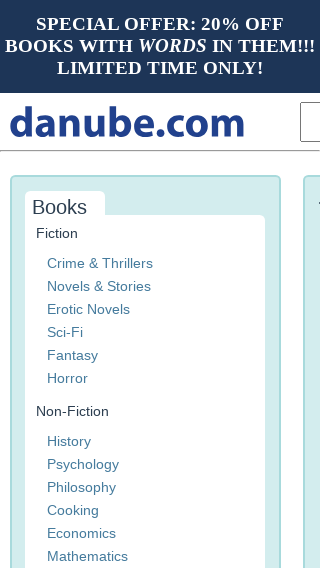